Tests alert dialog handling by clicking a button to trigger an alert and then accepting it

Starting URL: https://demoqa.com/alerts

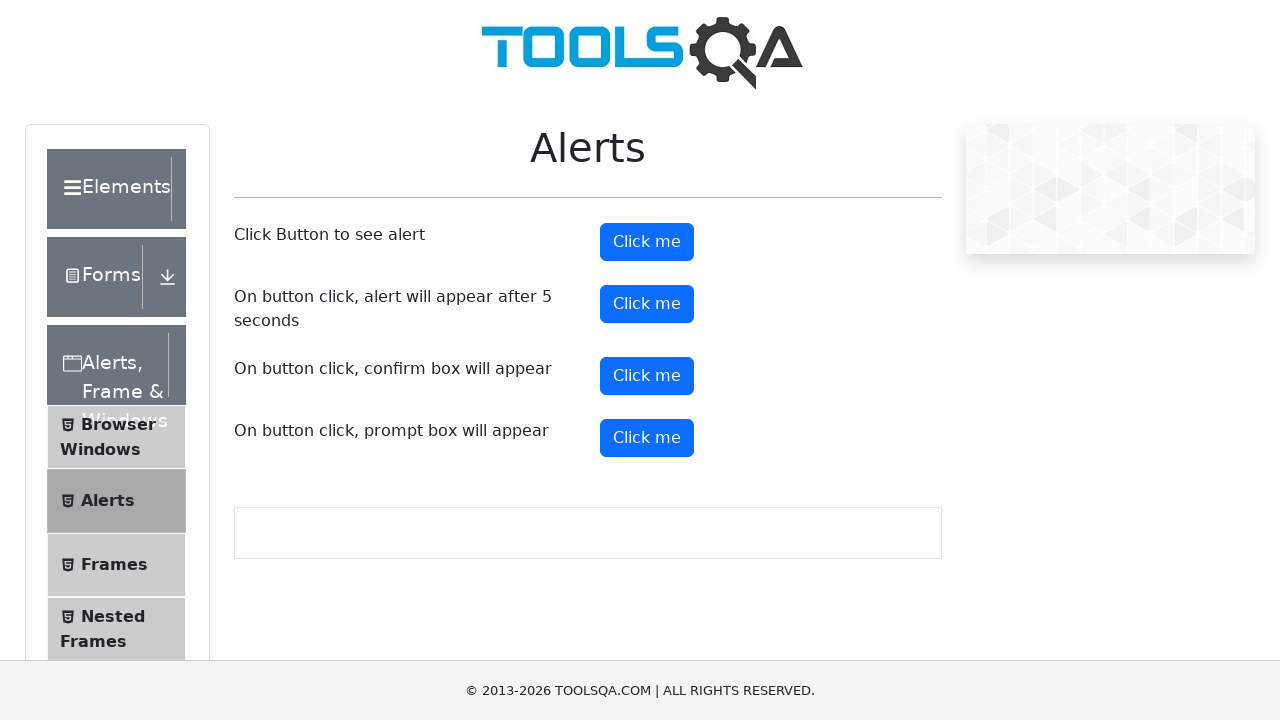

Navigated to alert demo page
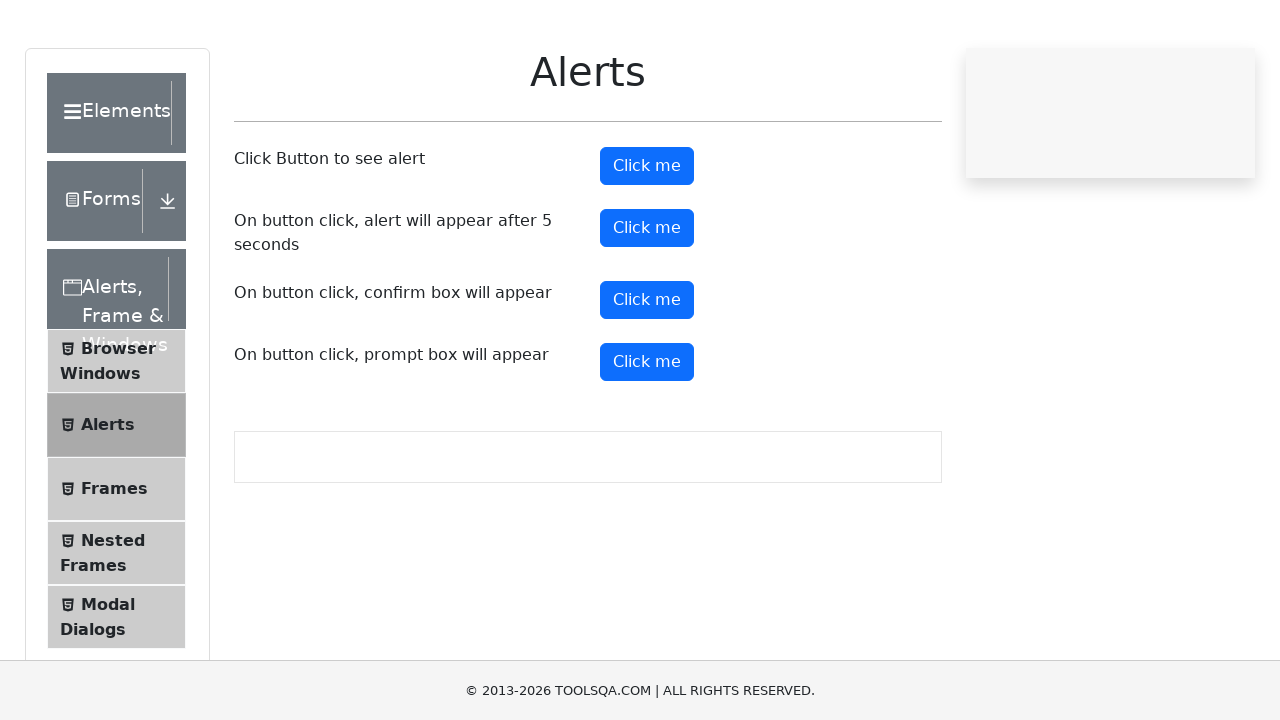

Clicked alert button to trigger alert dialog at (647, 242) on #alertButton
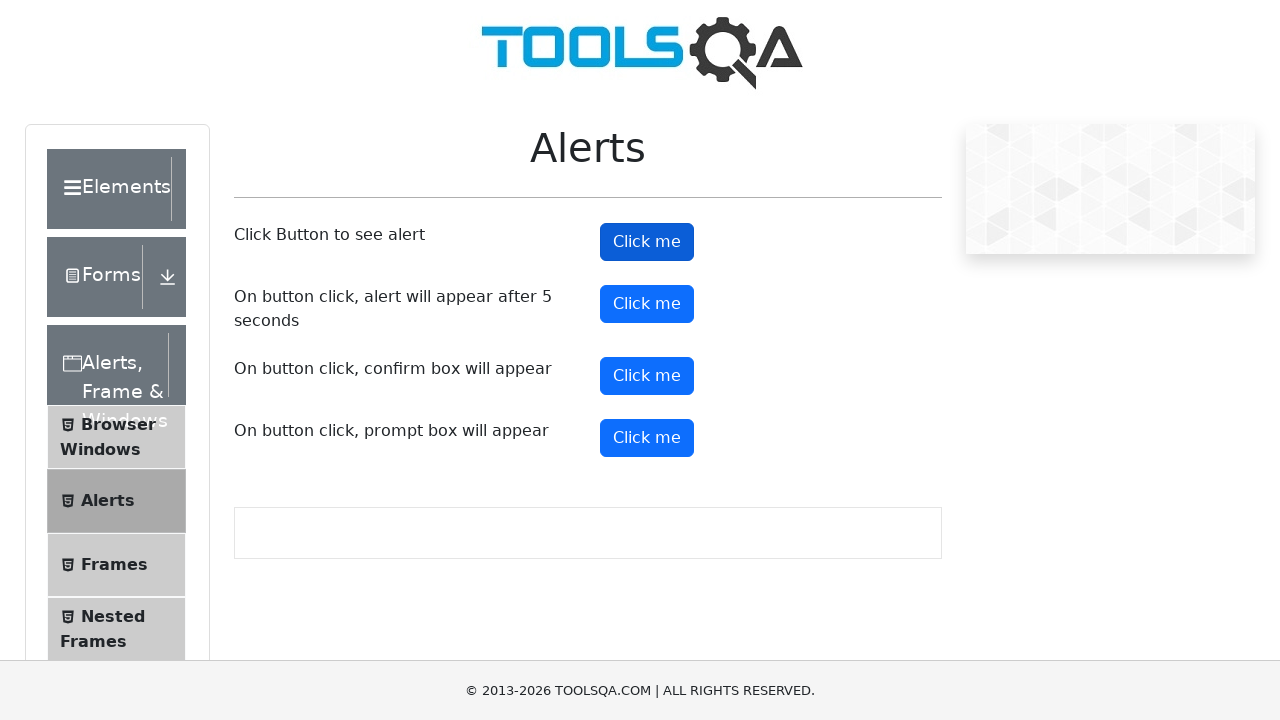

Set up dialog handler to accept alerts
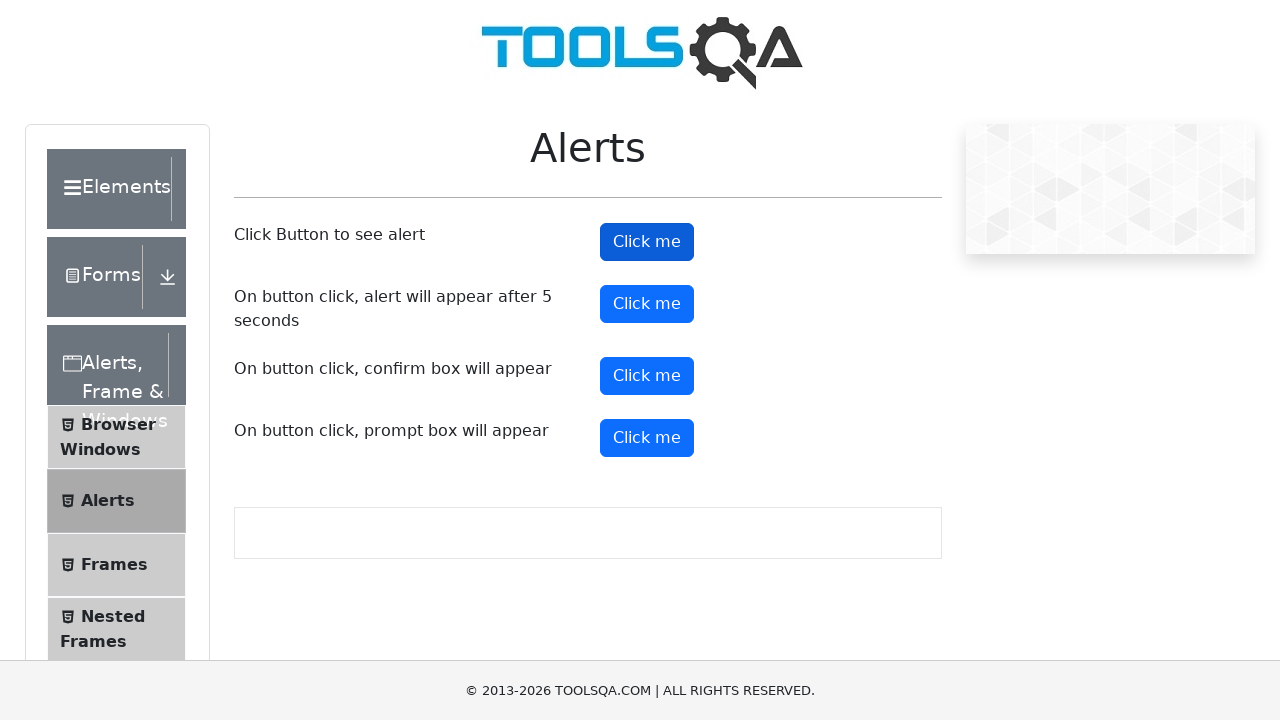

Waited for alert to be processed
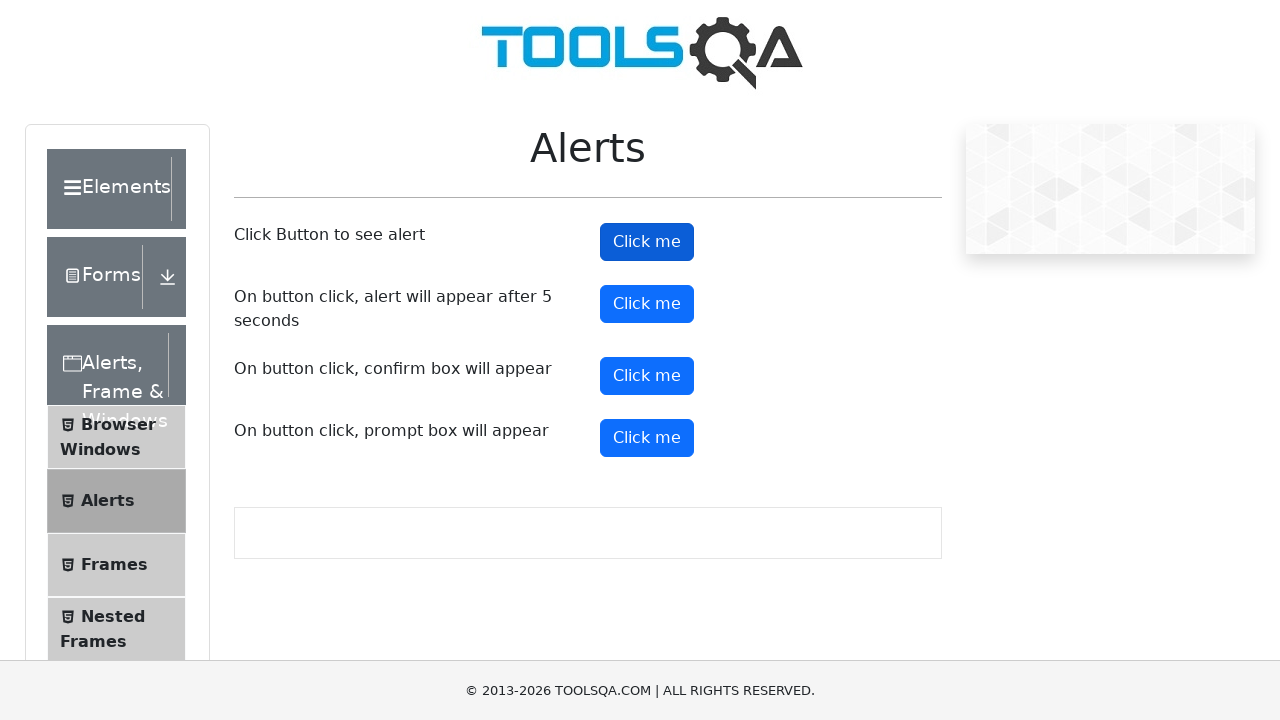

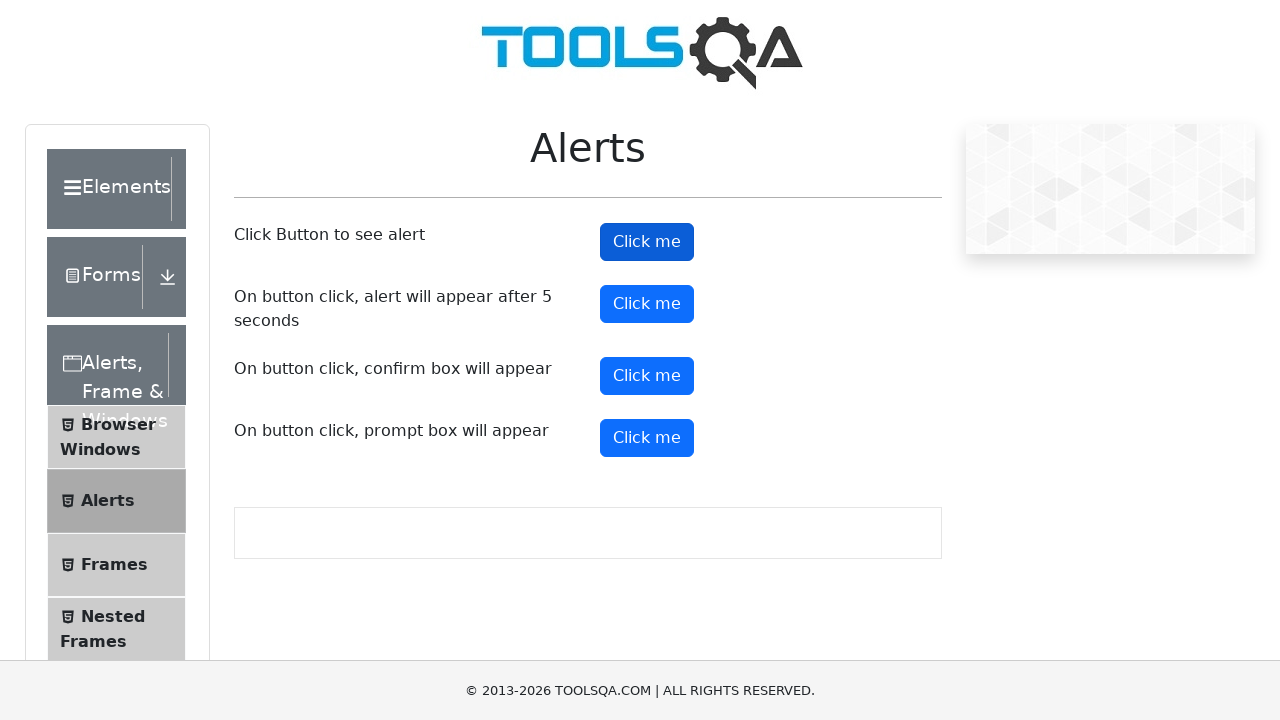